Clicks on the Add/Remove Elements link and verifies the resulting URL

Starting URL: https://the-internet.herokuapp.com/

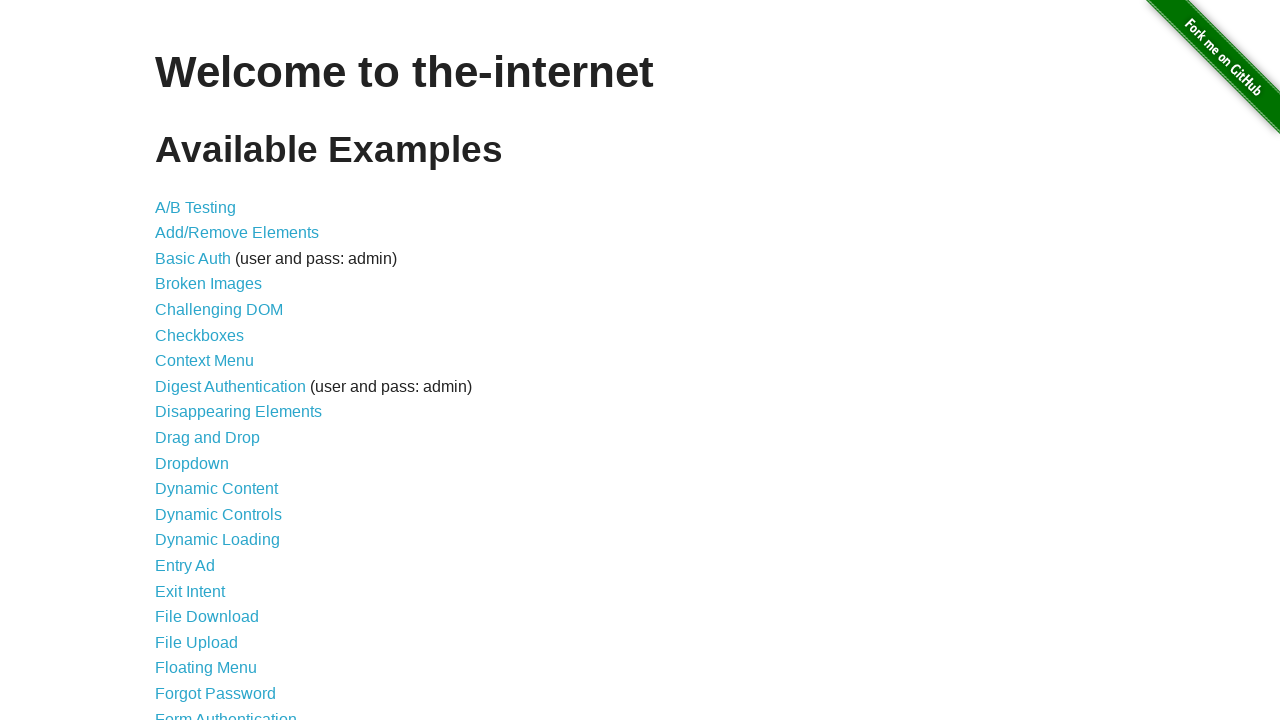

Clicked on Add/Remove Elements link at (237, 233) on text=Add/Remove Elements
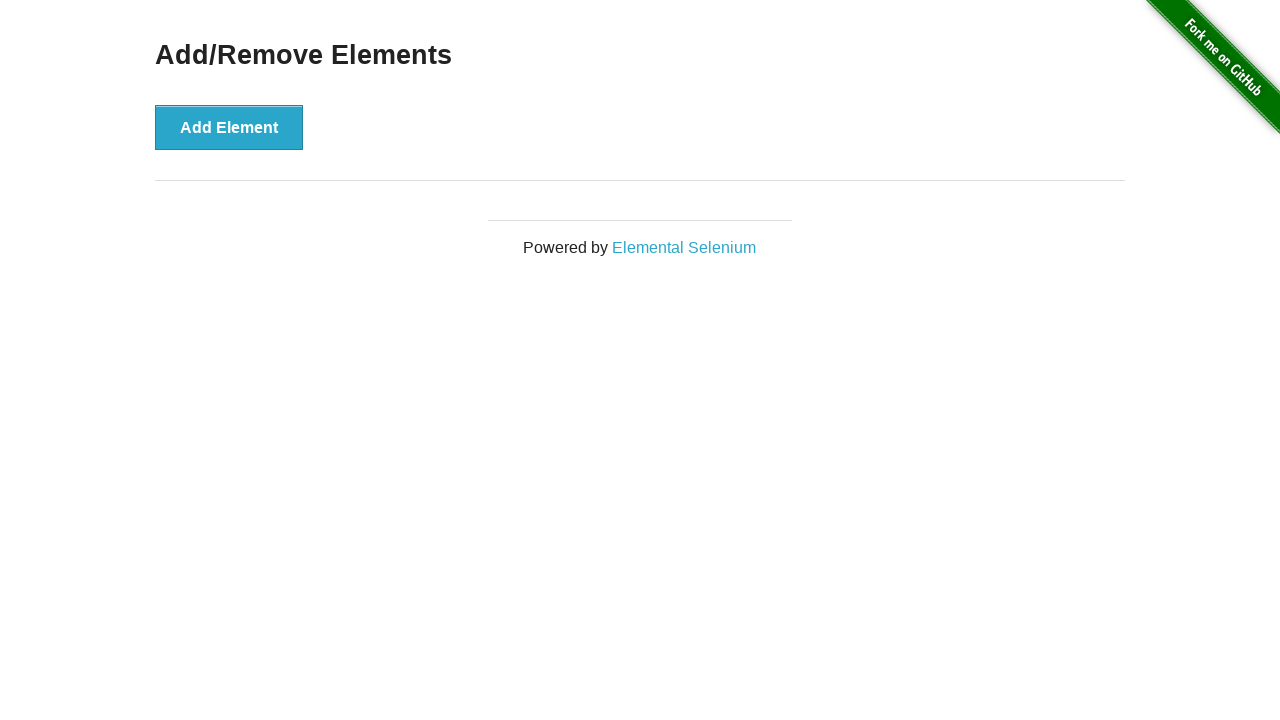

Verified URL changed to Add/Remove Elements page
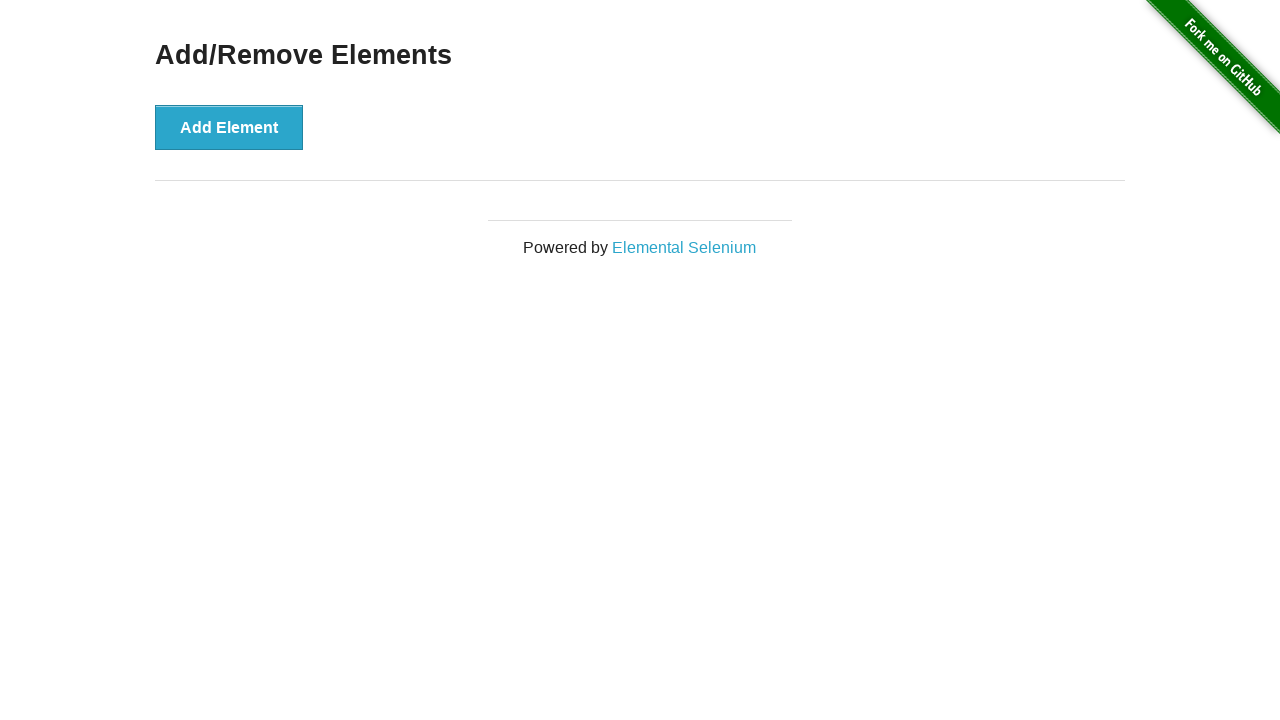

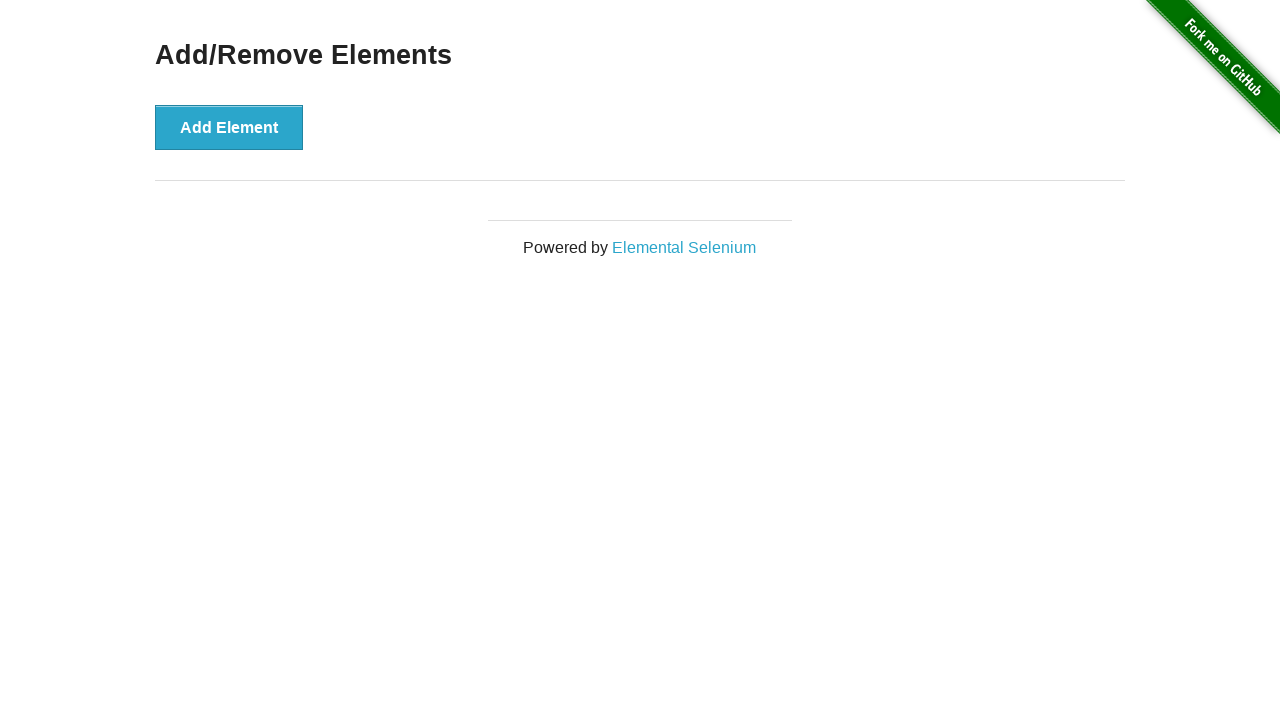